Tests that a todo item is removed when edited to an empty string

Starting URL: https://demo.playwright.dev/todomvc

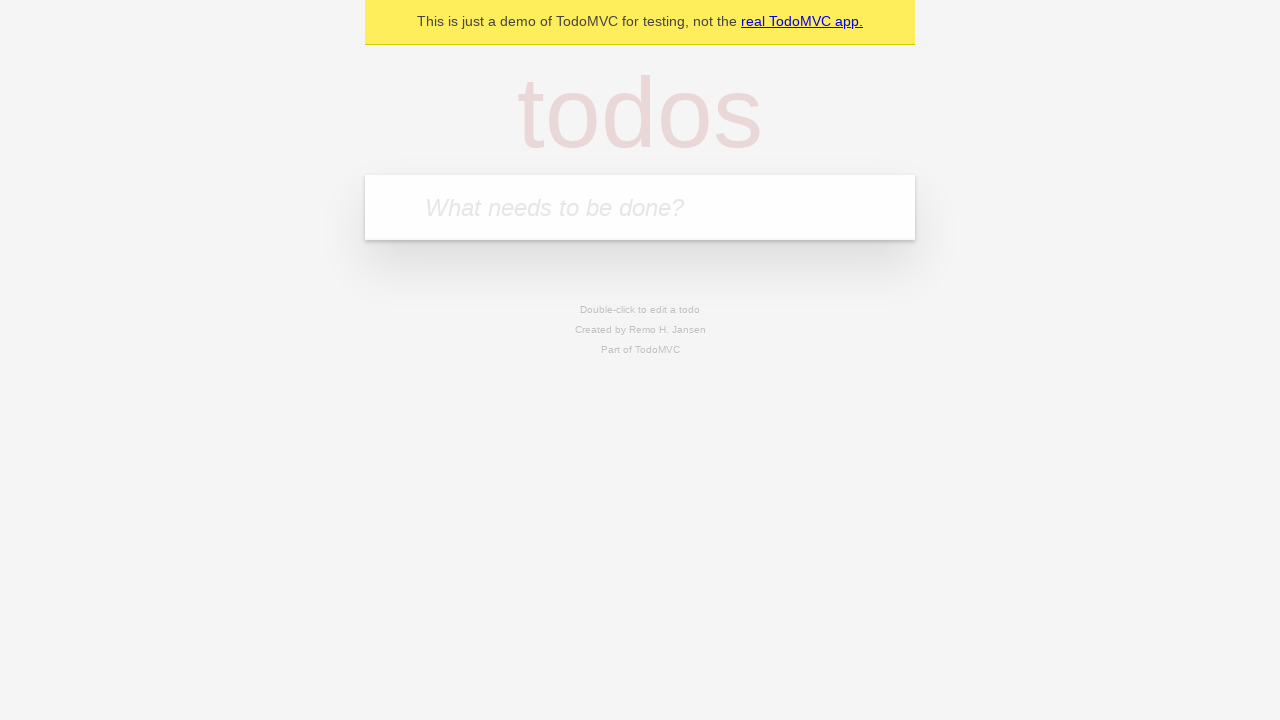

Located the 'What needs to be done?' input field
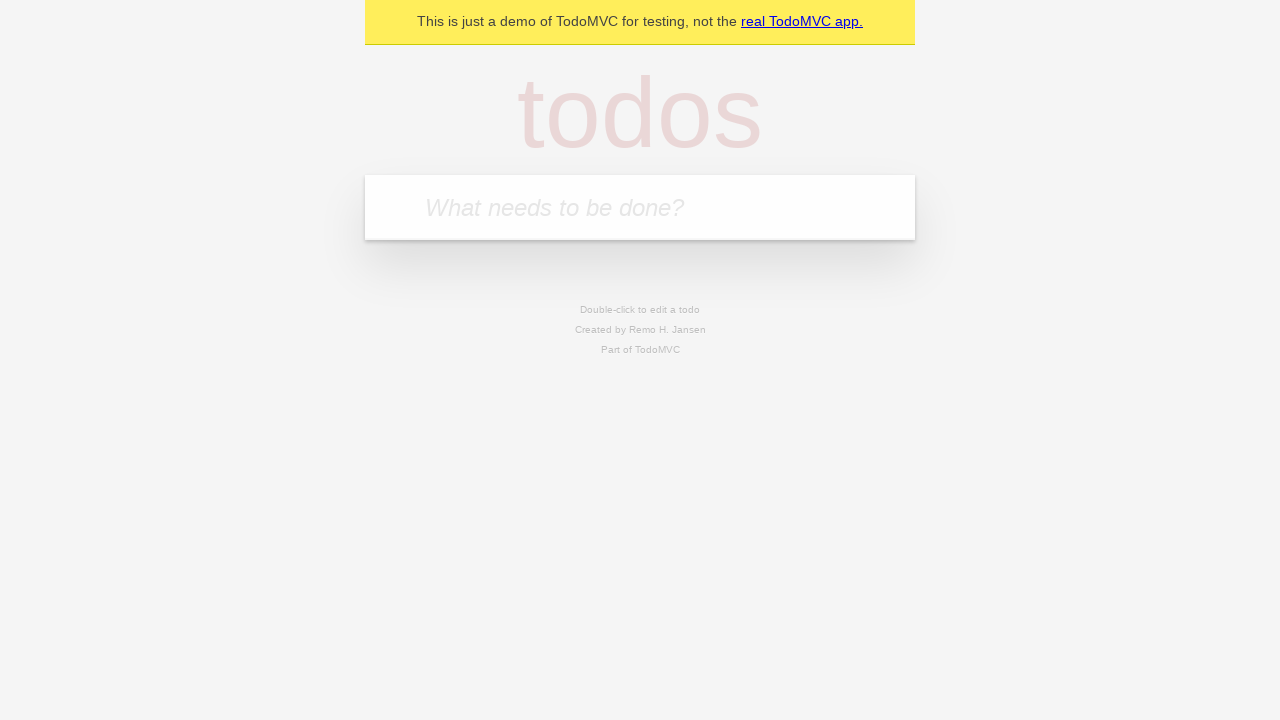

Filled input with todo item: 'buy some cheese' on internal:attr=[placeholder="What needs to be done?"i]
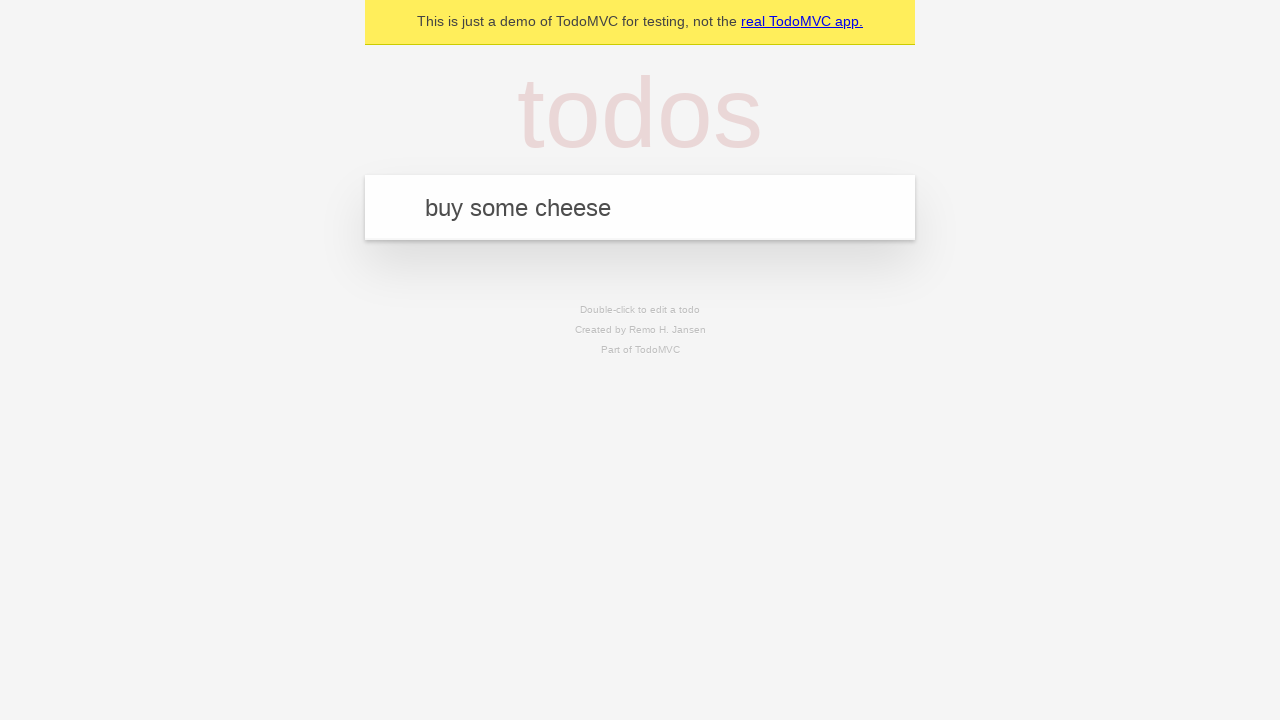

Pressed Enter to create todo item: 'buy some cheese' on internal:attr=[placeholder="What needs to be done?"i]
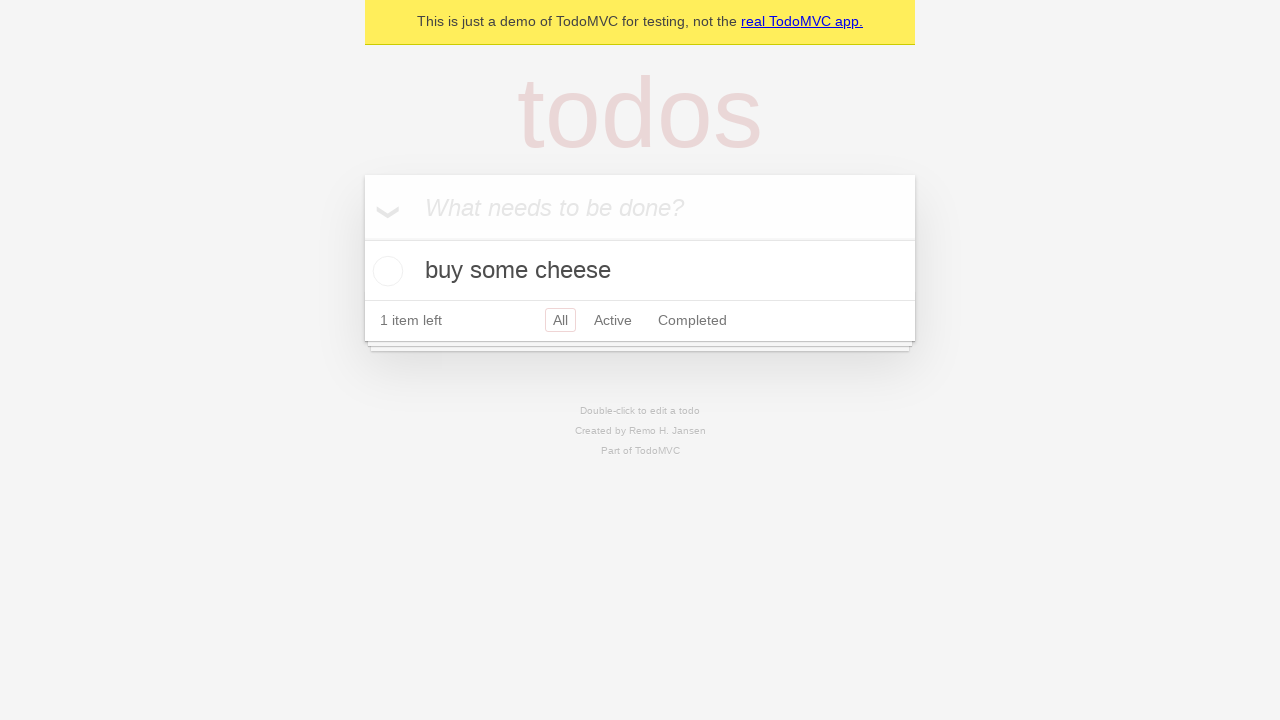

Filled input with todo item: 'feed the cat' on internal:attr=[placeholder="What needs to be done?"i]
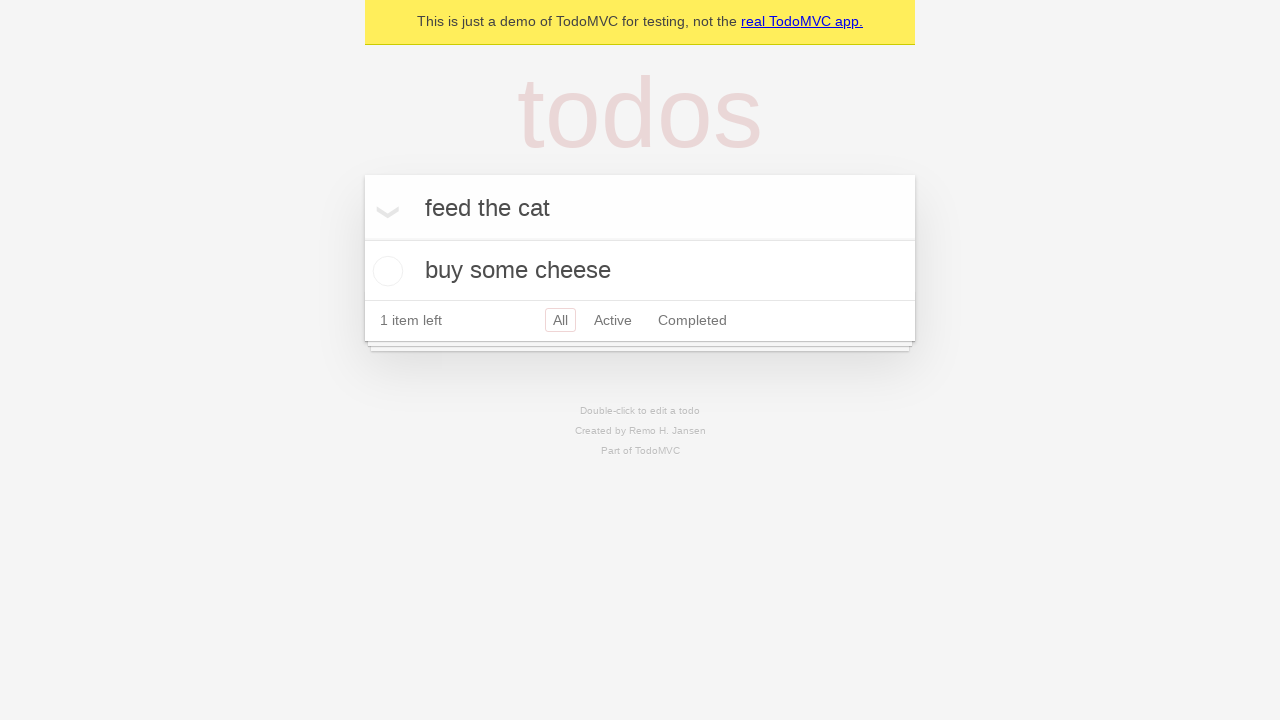

Pressed Enter to create todo item: 'feed the cat' on internal:attr=[placeholder="What needs to be done?"i]
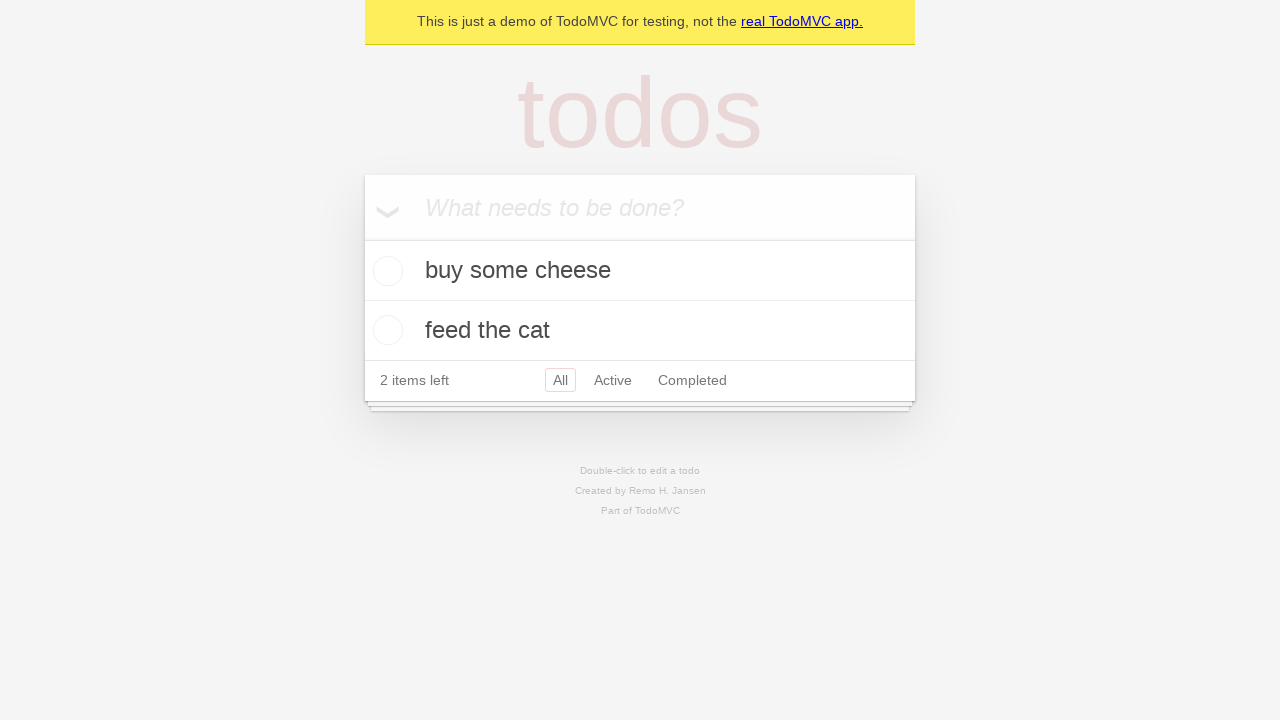

Filled input with todo item: 'book a doctors appointment' on internal:attr=[placeholder="What needs to be done?"i]
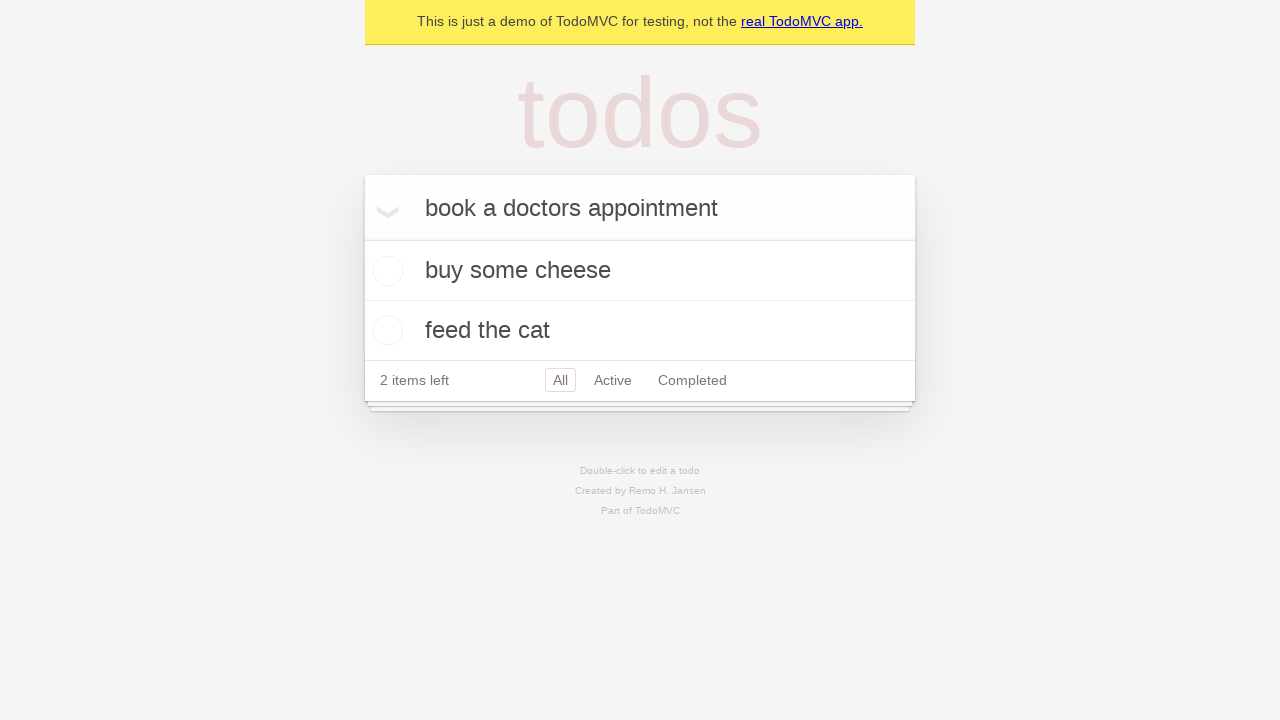

Pressed Enter to create todo item: 'book a doctors appointment' on internal:attr=[placeholder="What needs to be done?"i]
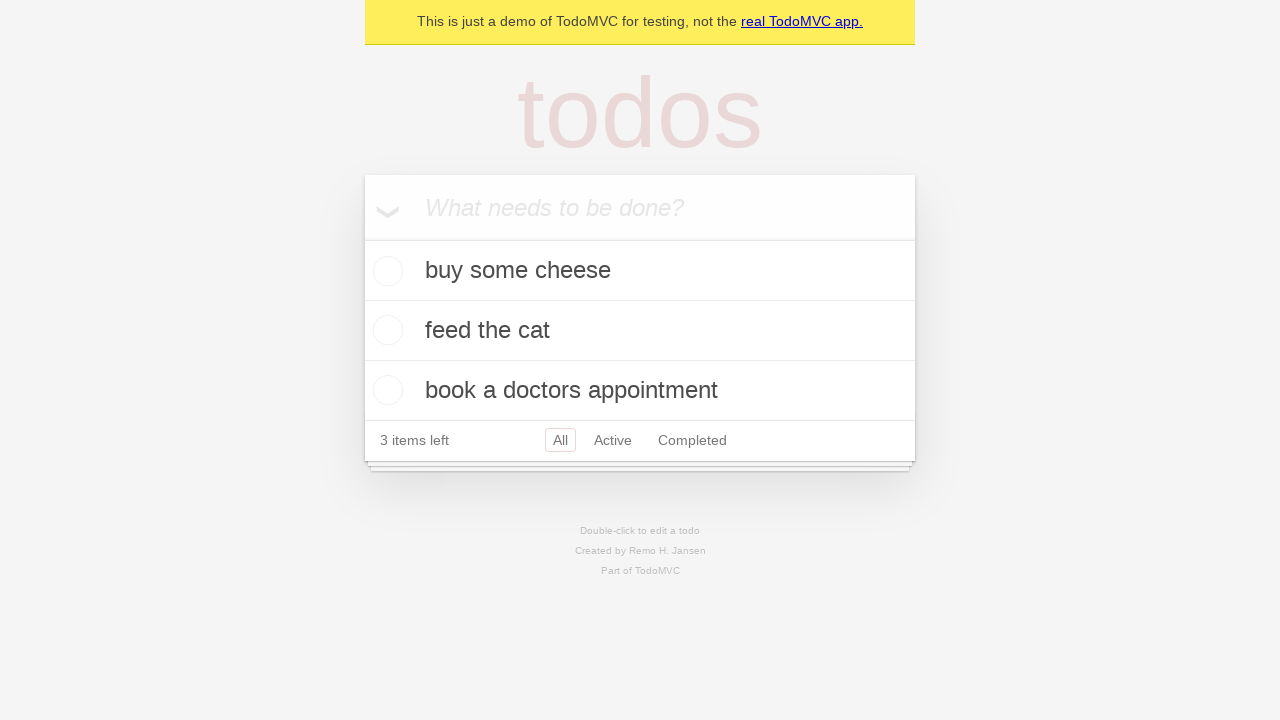

Waited for all 3 todo items to appear on the page
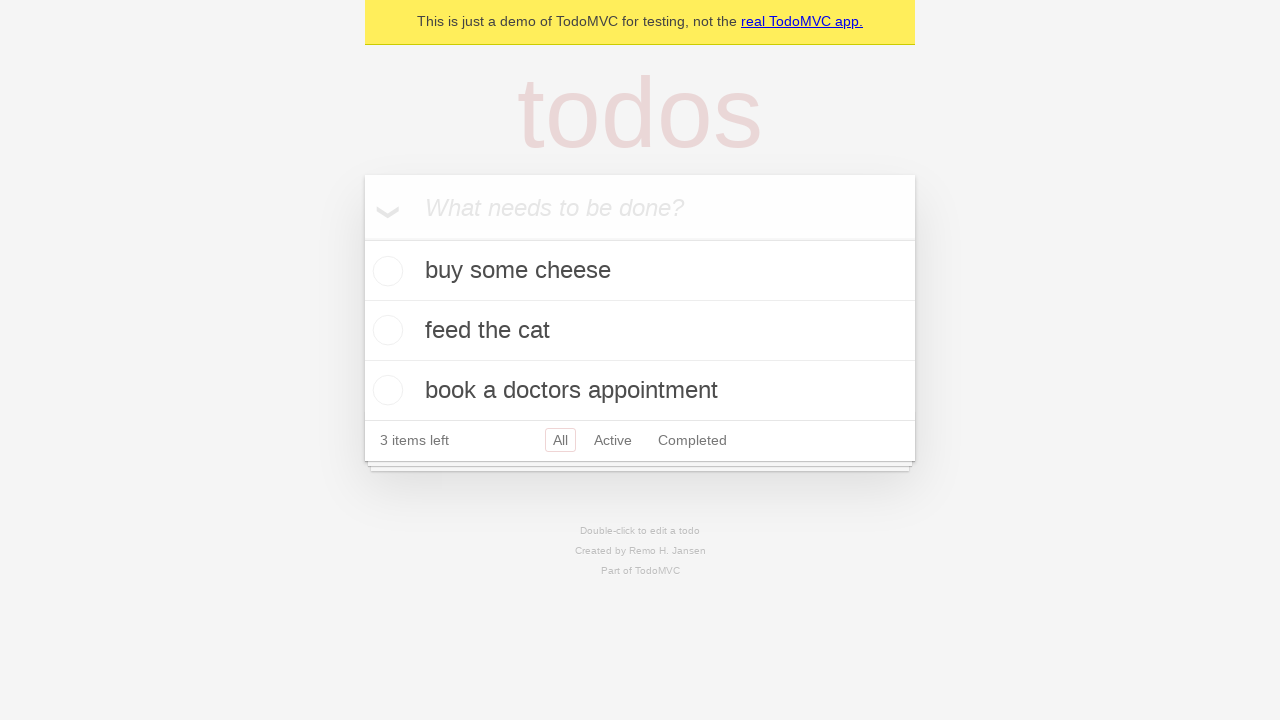

Located the second todo item
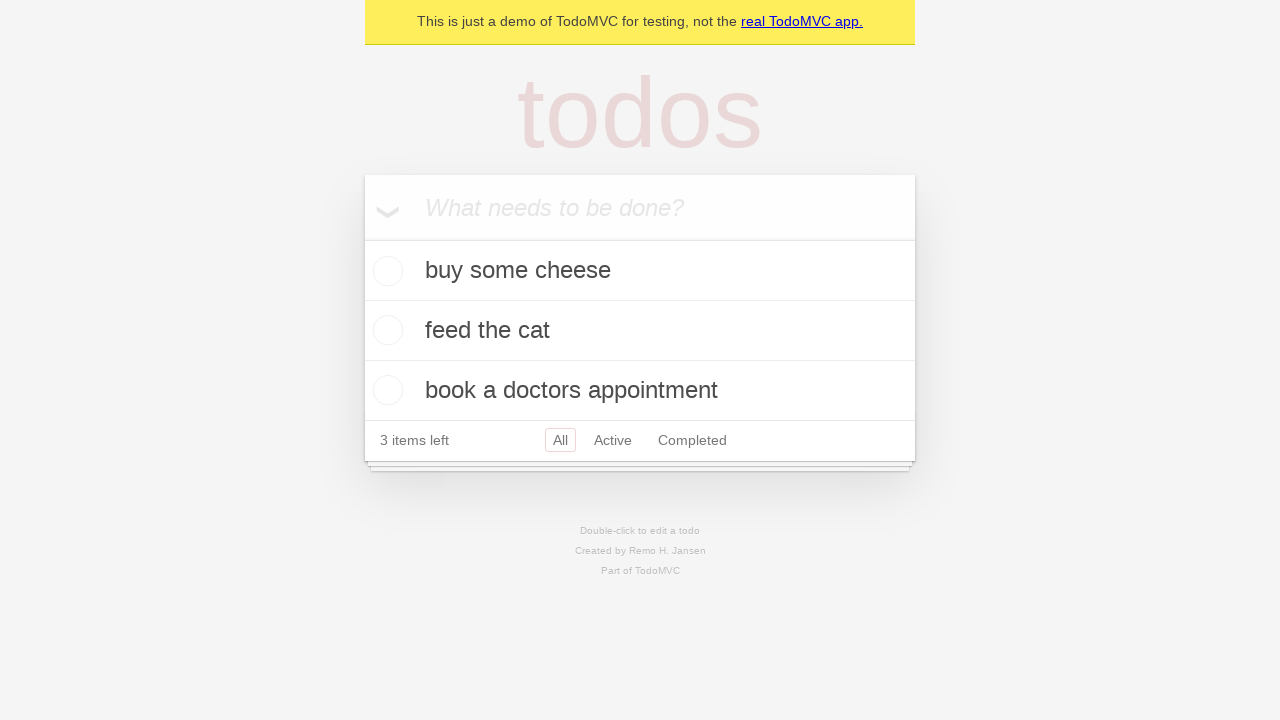

Double-clicked the second todo item to enter edit mode at (640, 331) on internal:testid=[data-testid="todo-item"s] >> nth=1
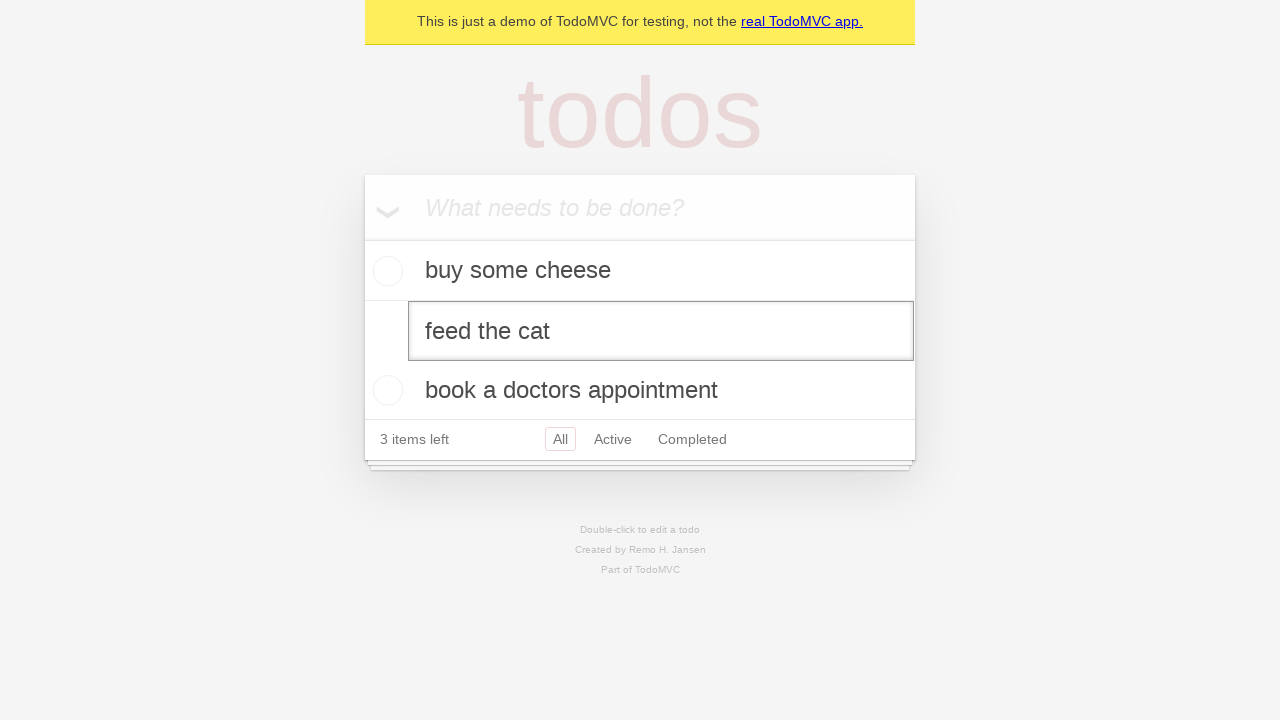

Located the edit textbox for the todo item
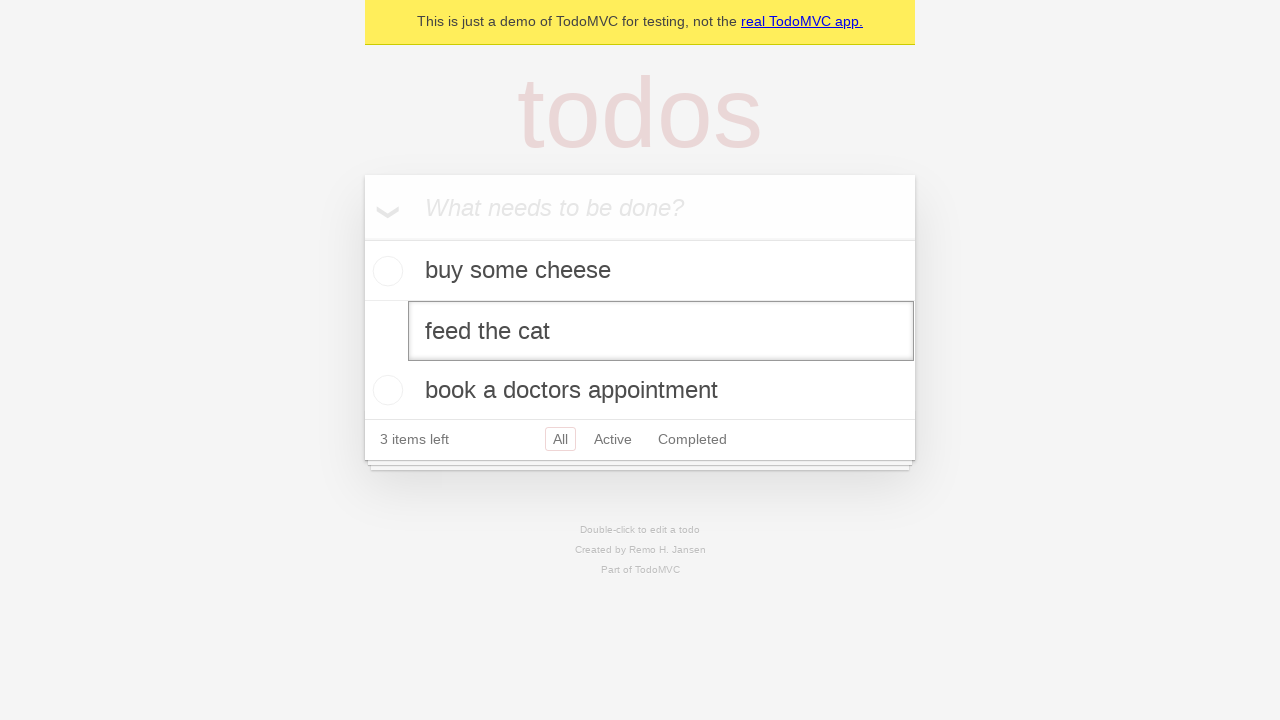

Cleared the text in the edit field to an empty string on internal:testid=[data-testid="todo-item"s] >> nth=1 >> internal:role=textbox[nam
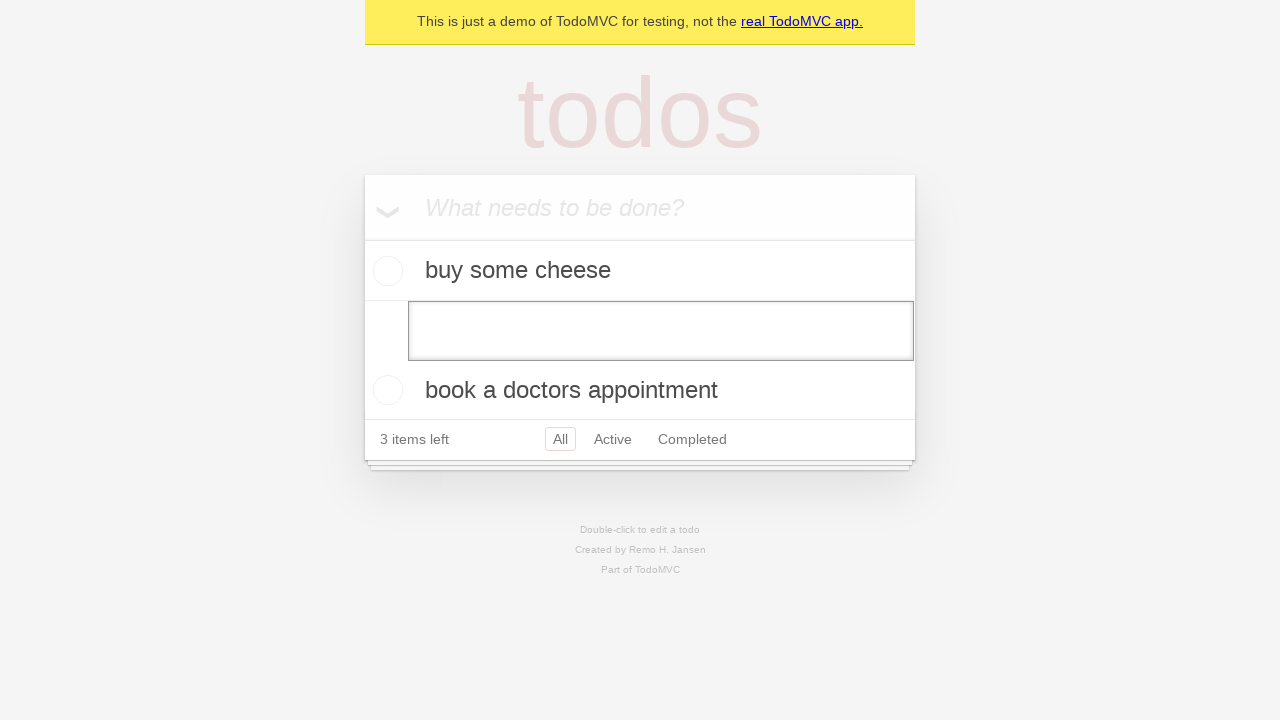

Pressed Enter to confirm deletion of the empty todo item on internal:testid=[data-testid="todo-item"s] >> nth=1 >> internal:role=textbox[nam
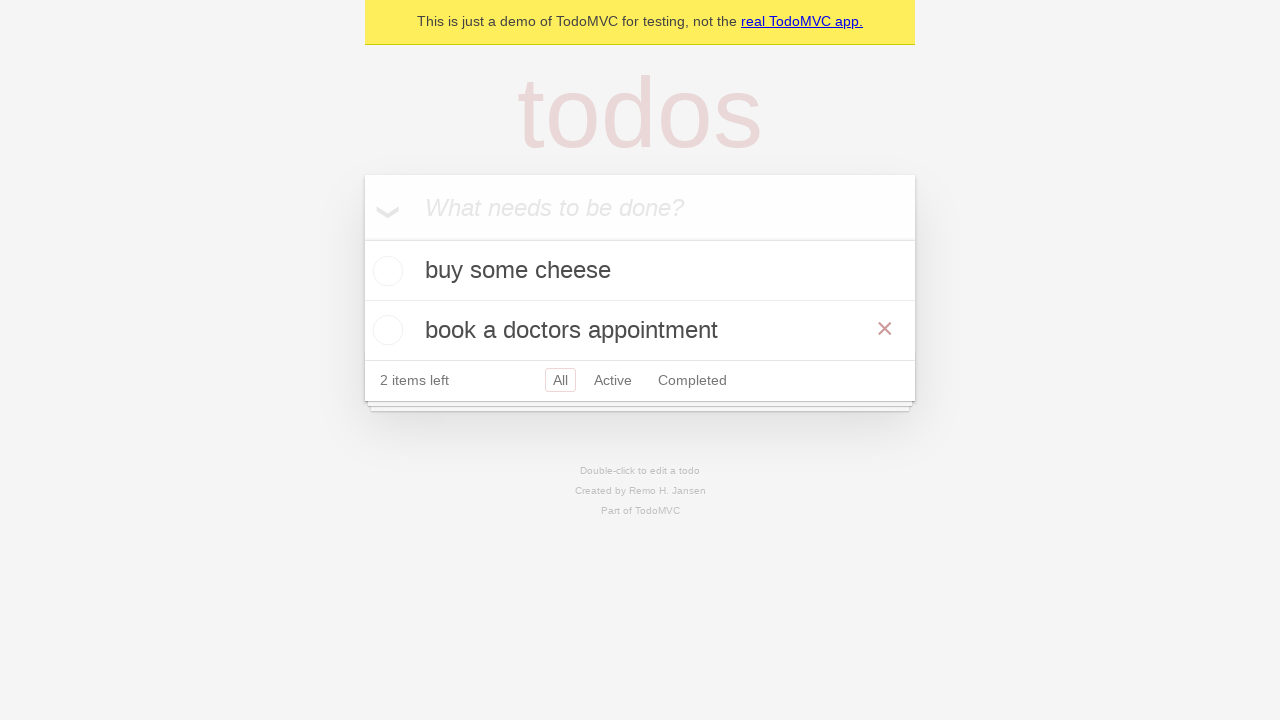

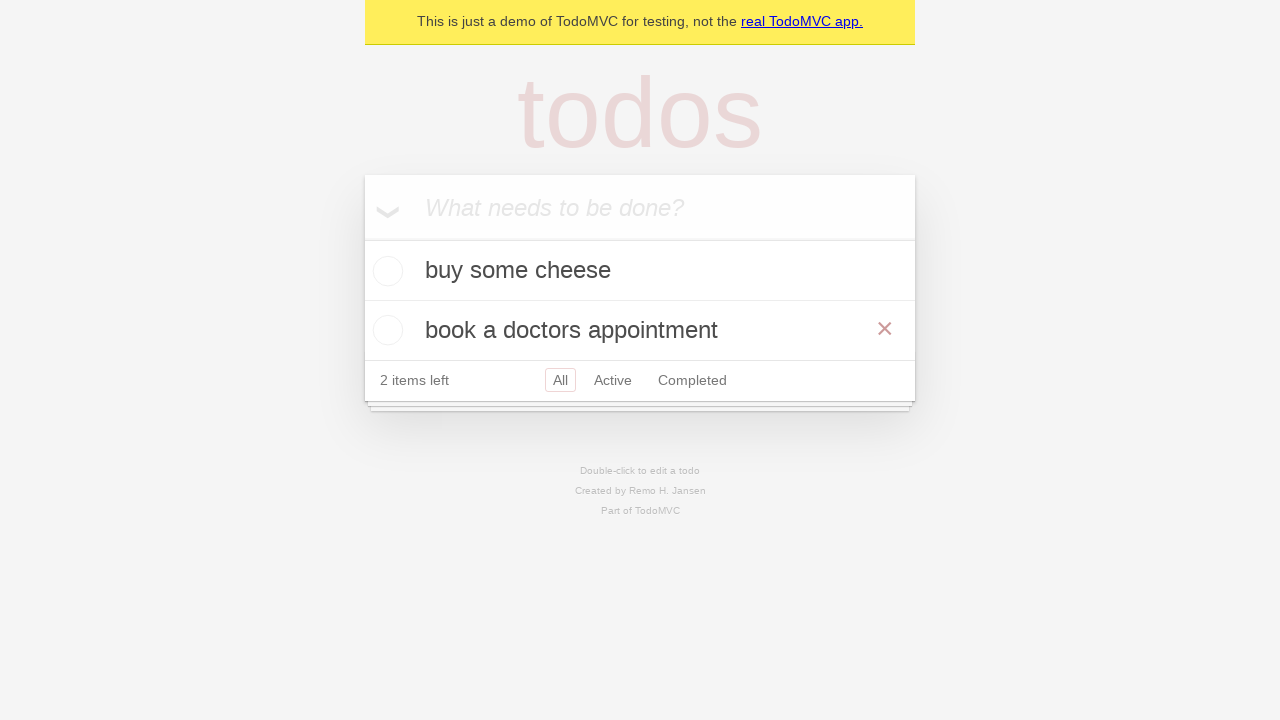